Tests basic page information retrieval and window handling by navigating to a page, verifying page properties, and clicking a link that opens a new window

Starting URL: https://opensource-demo.orangehrmlive.com/web/index.php/auth/login

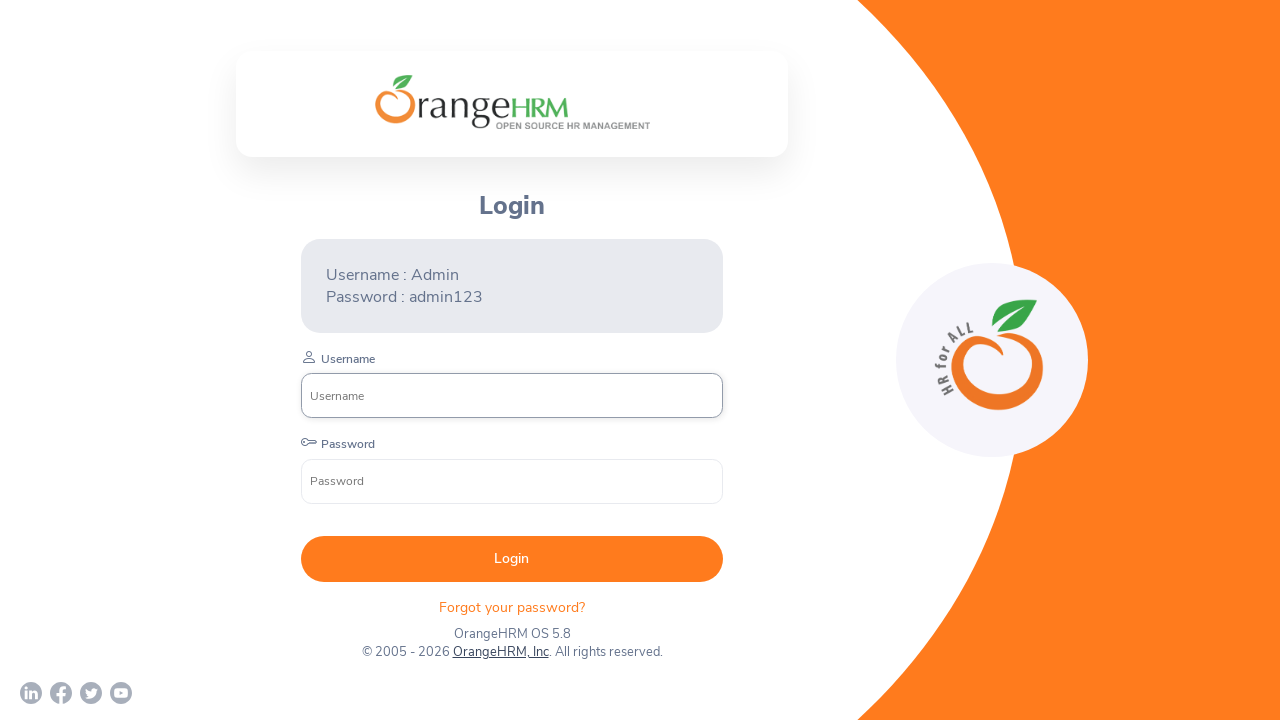

Retrieved page title
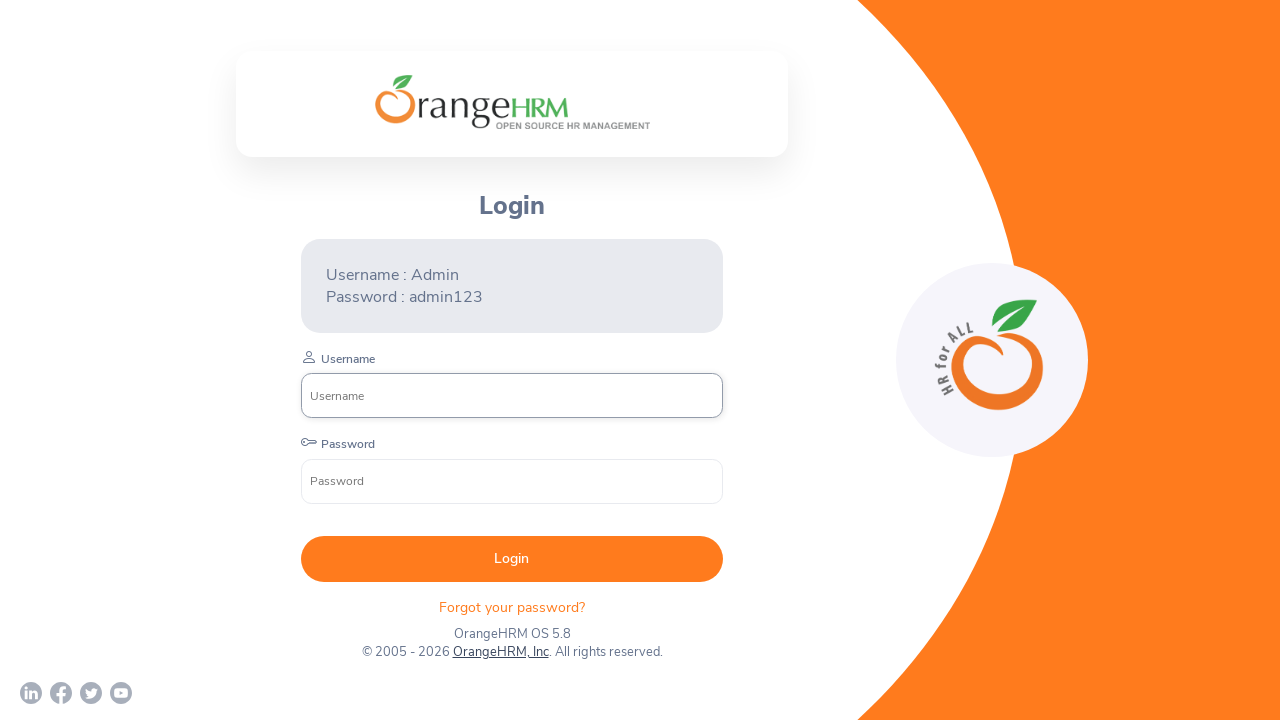

Retrieved current URL
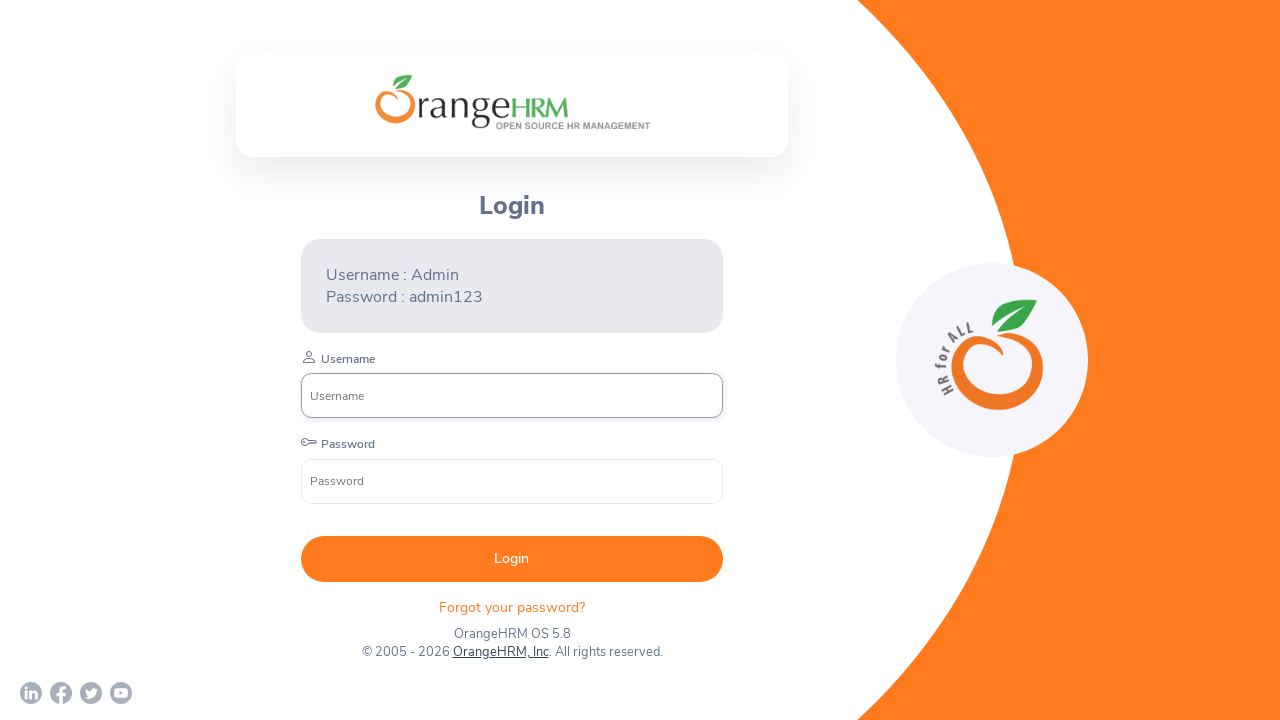

Retrieved page content and verified HTML presence
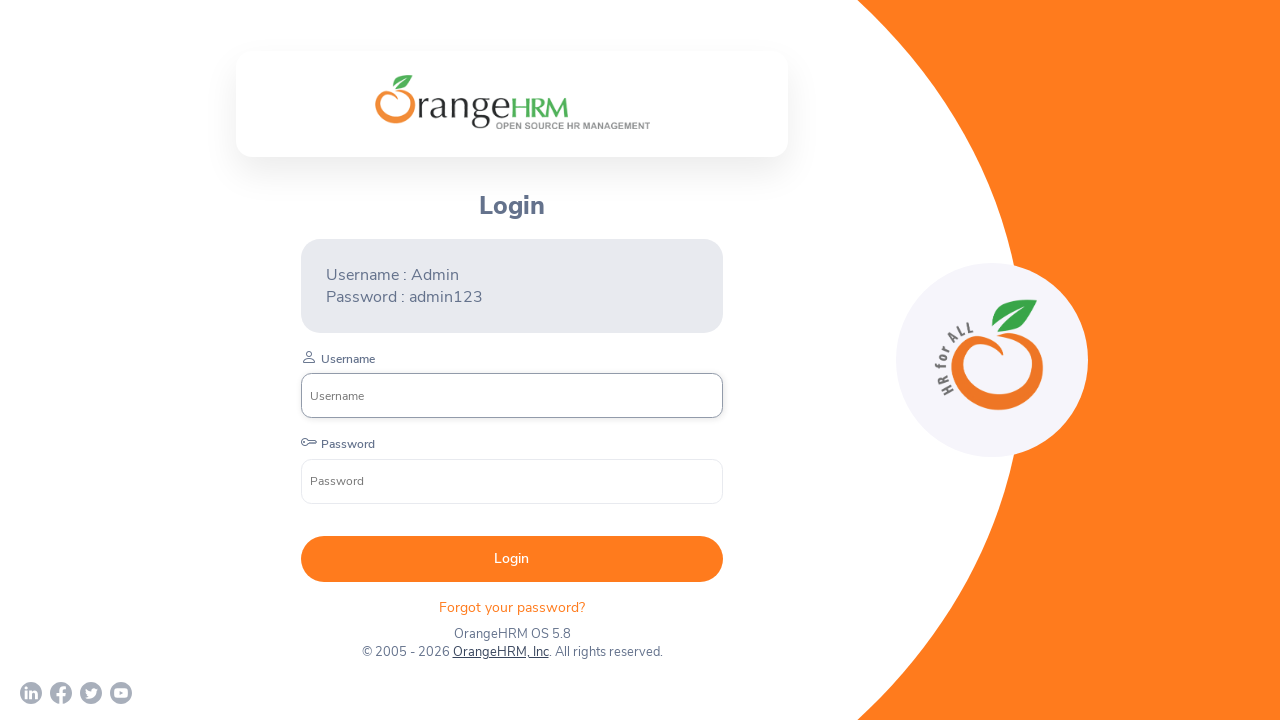

Waited for OrangeHRM, Inc link to be visible
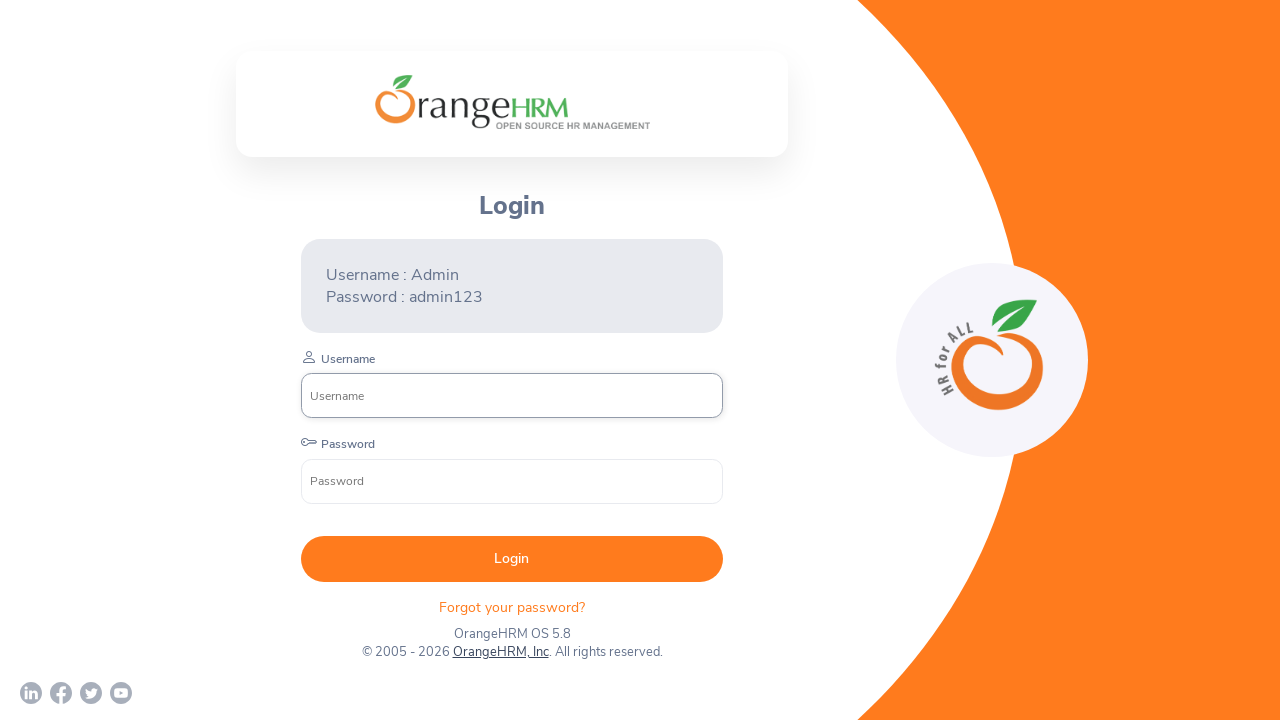

Stored original page reference
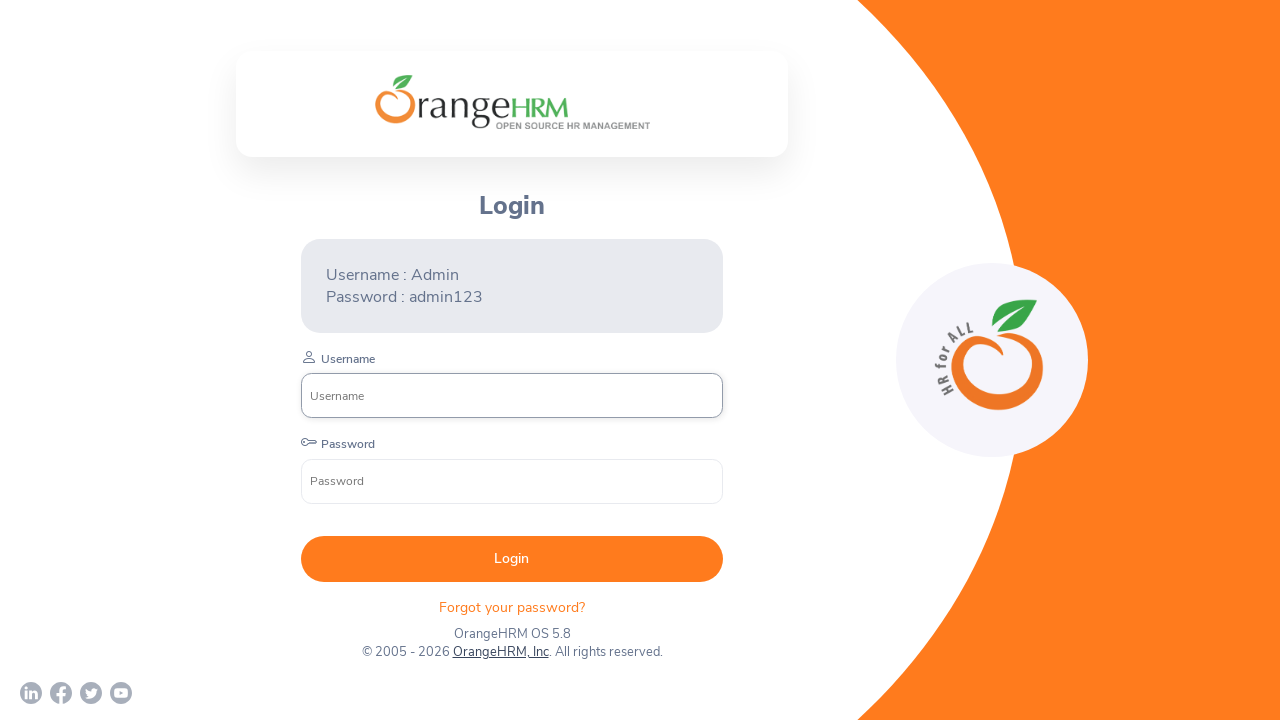

Clicked OrangeHRM, Inc link which opened a new window at (500, 652) on text=OrangeHRM, Inc
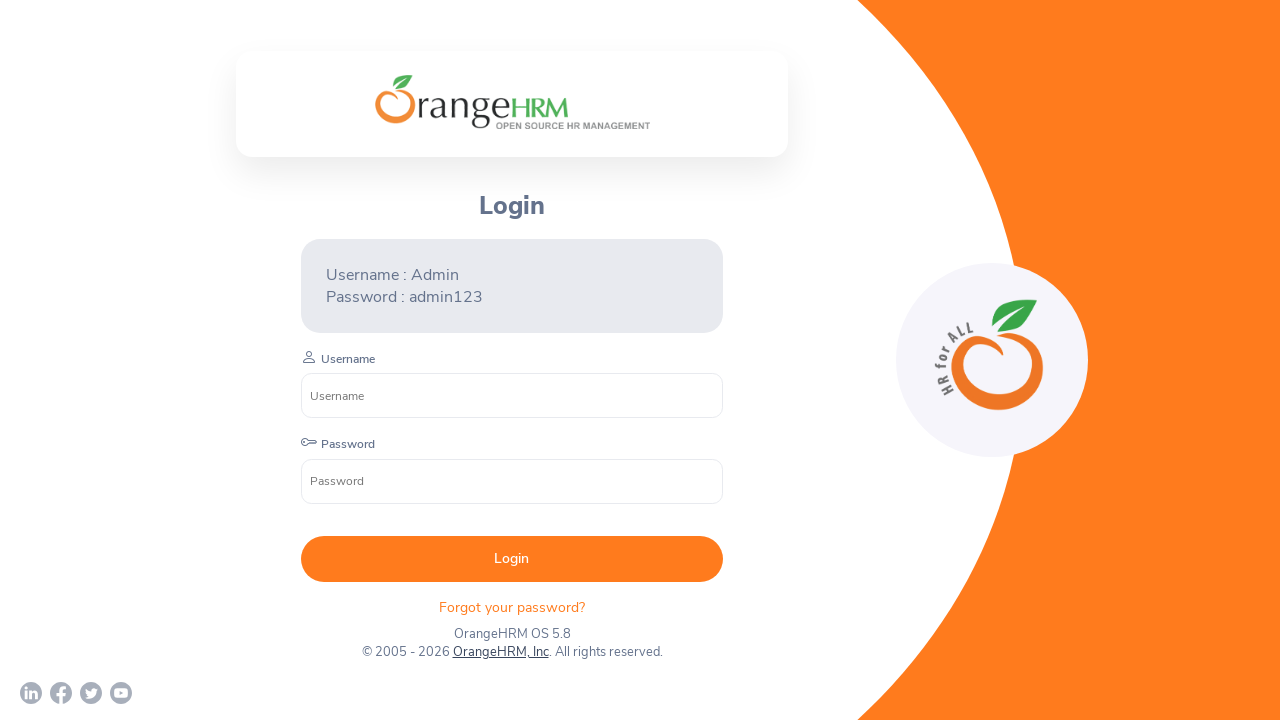

Captured new page handle from context
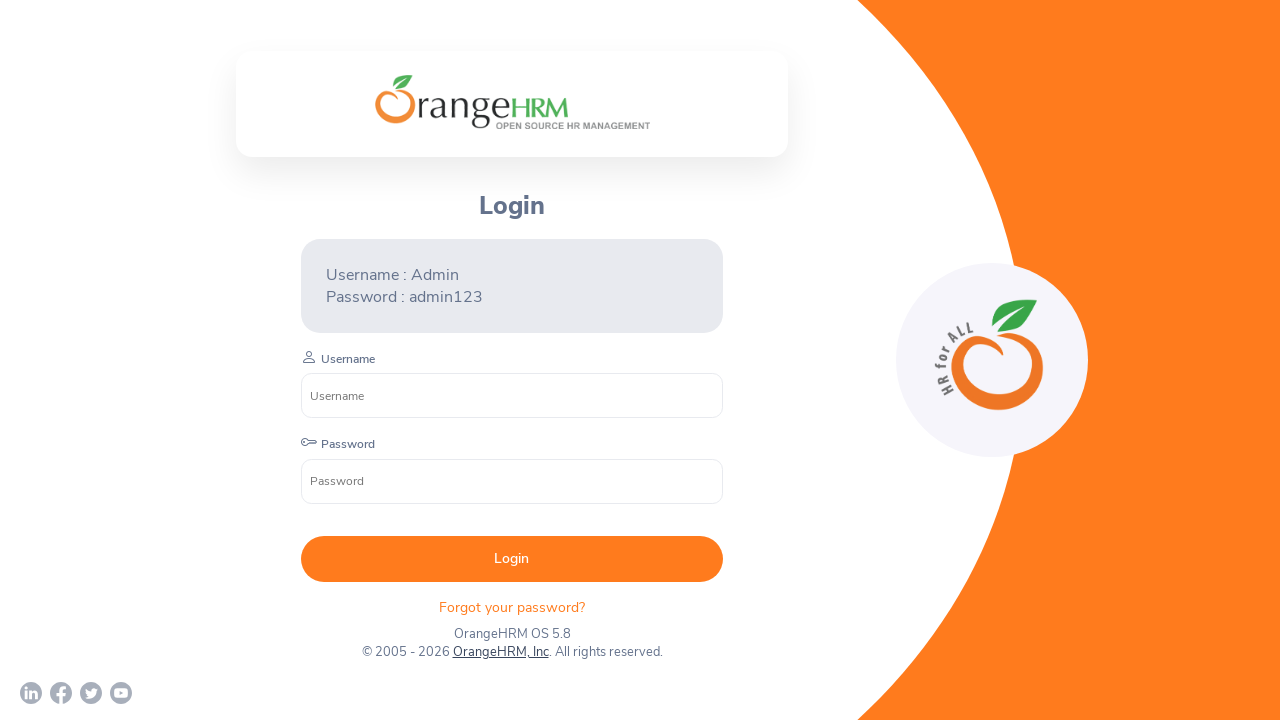

Retrieved all pages in context - total windows: 2
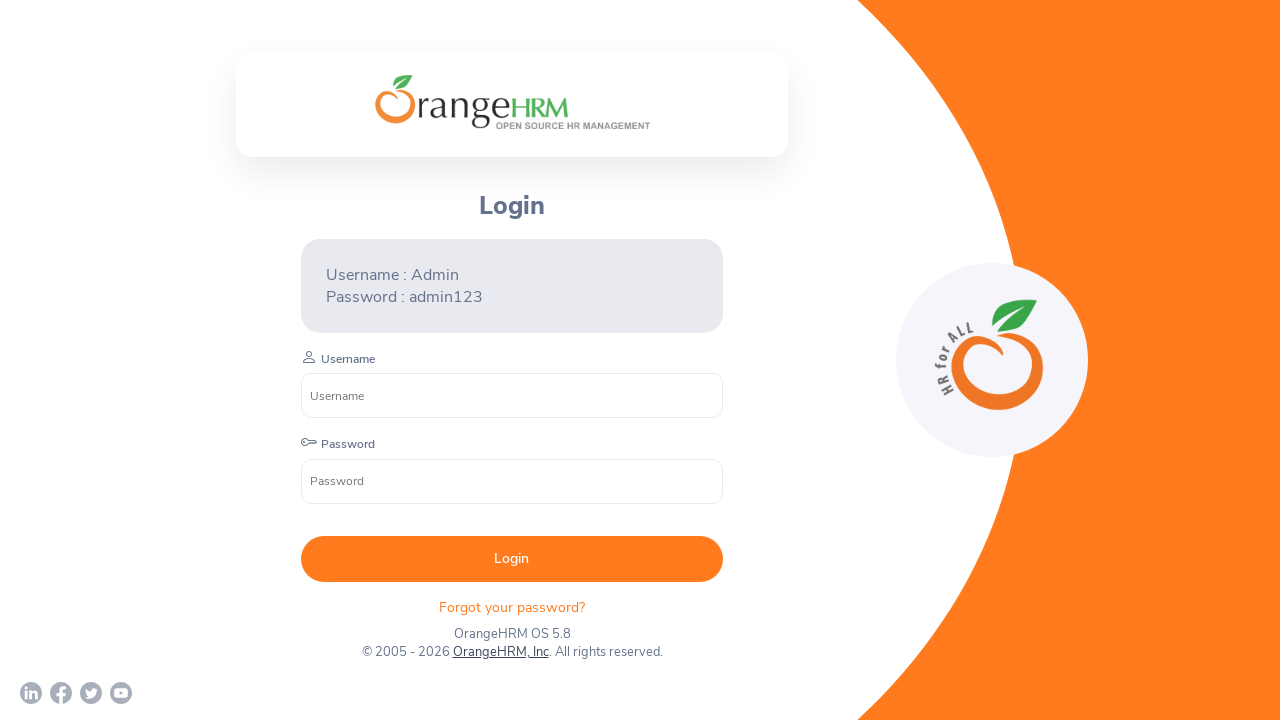

Printed all window URLs from context
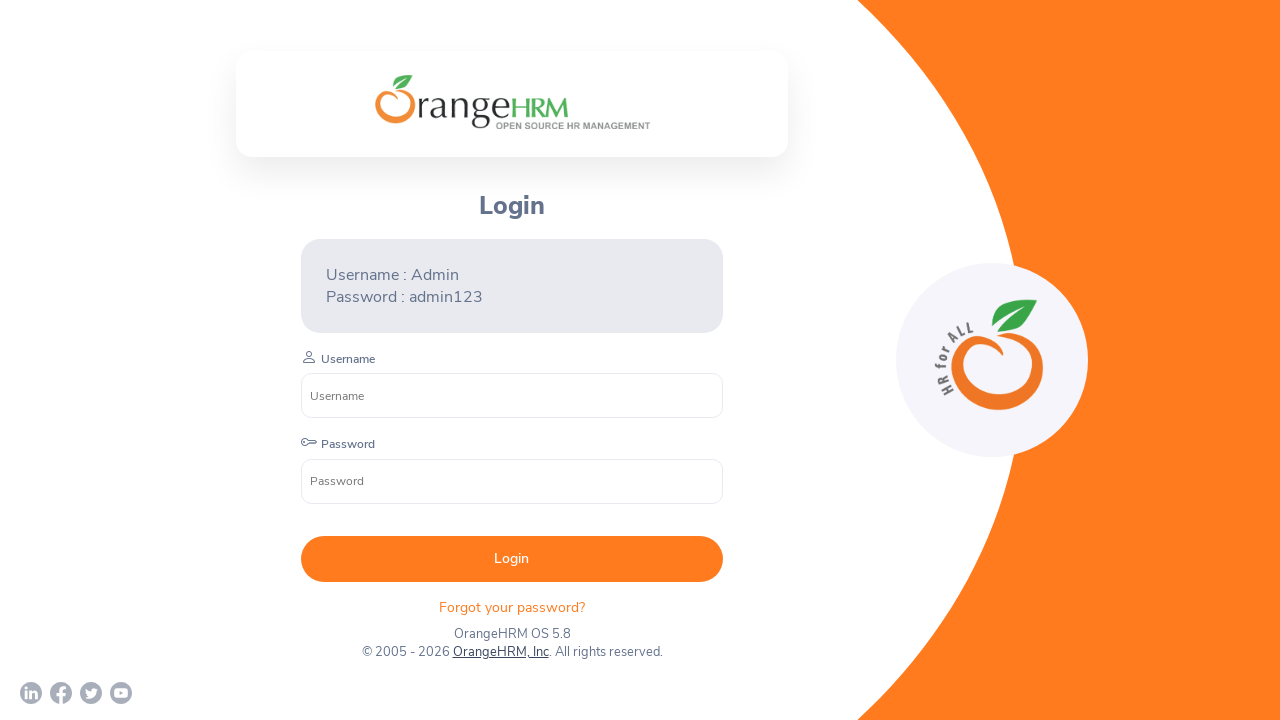

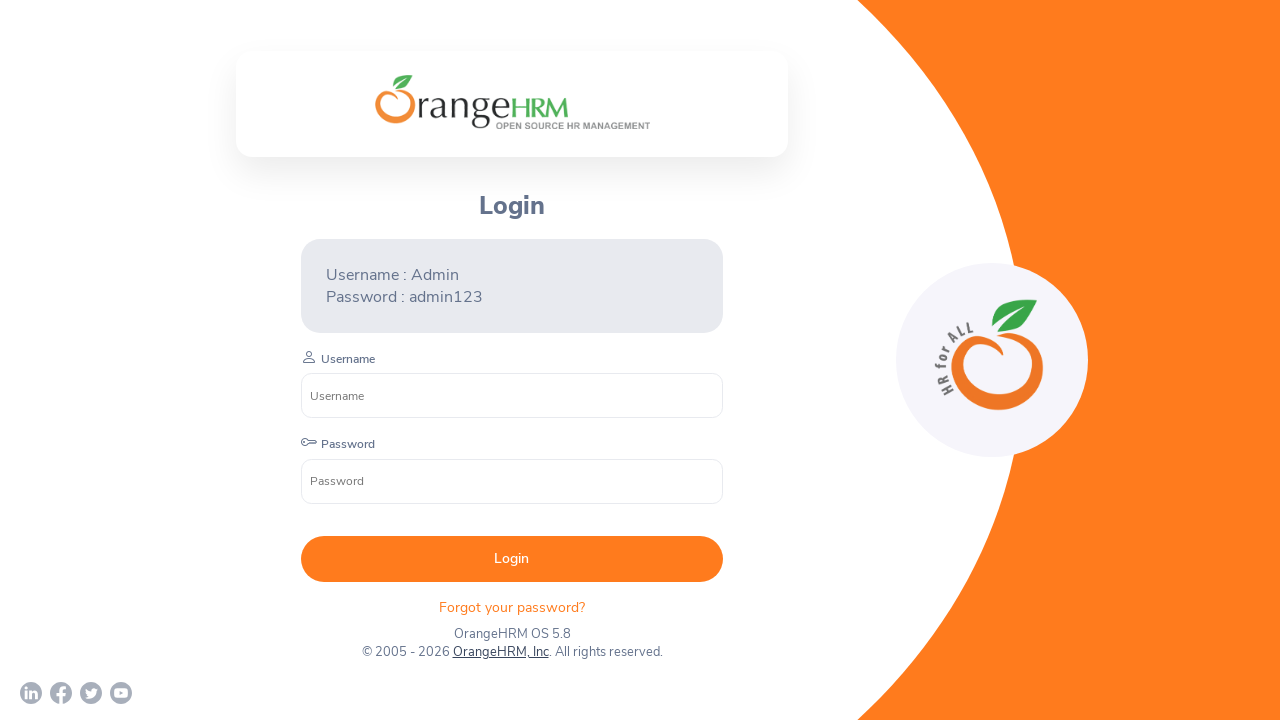